Tests drag and drop functionality by navigating through mouse action menus and dragging items (mobile/laptop chargers and covers) to their respective accessory targets

Starting URL: https://demoapps.qspiders.com/ui?scenario=1

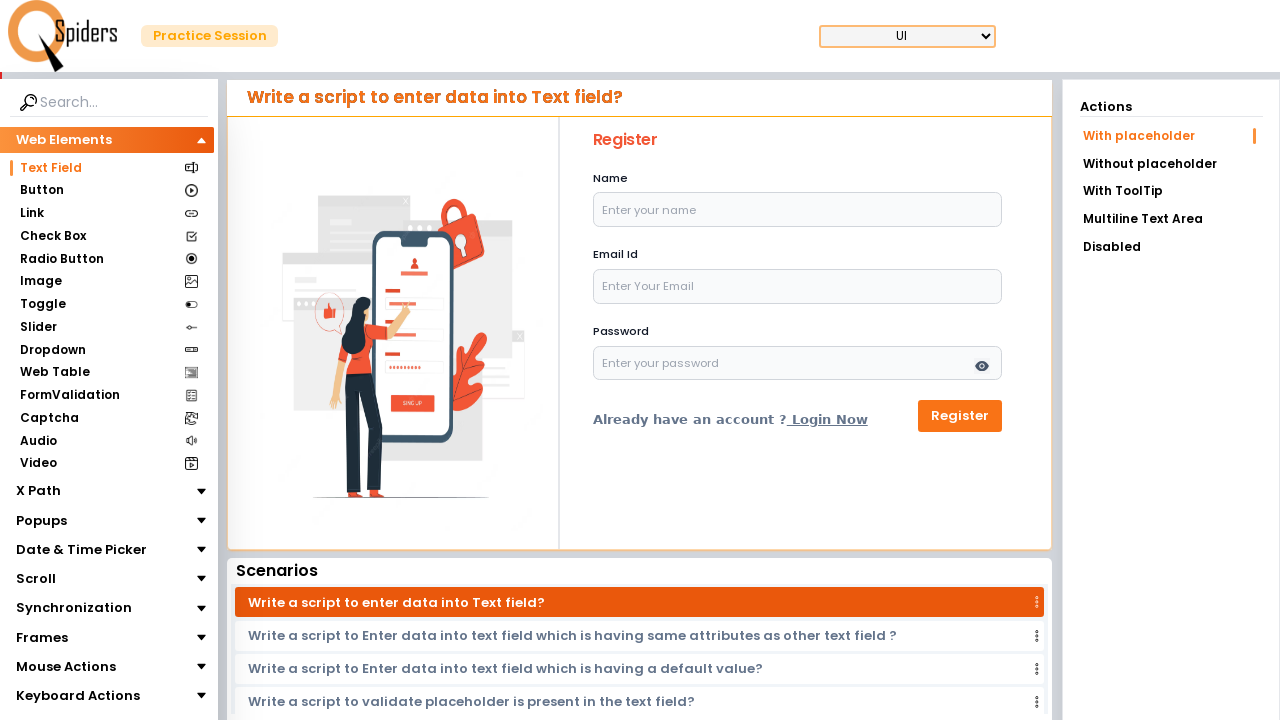

Clicked on Mouse Actions section at (66, 667) on xpath=//section[text()='Mouse Actions']
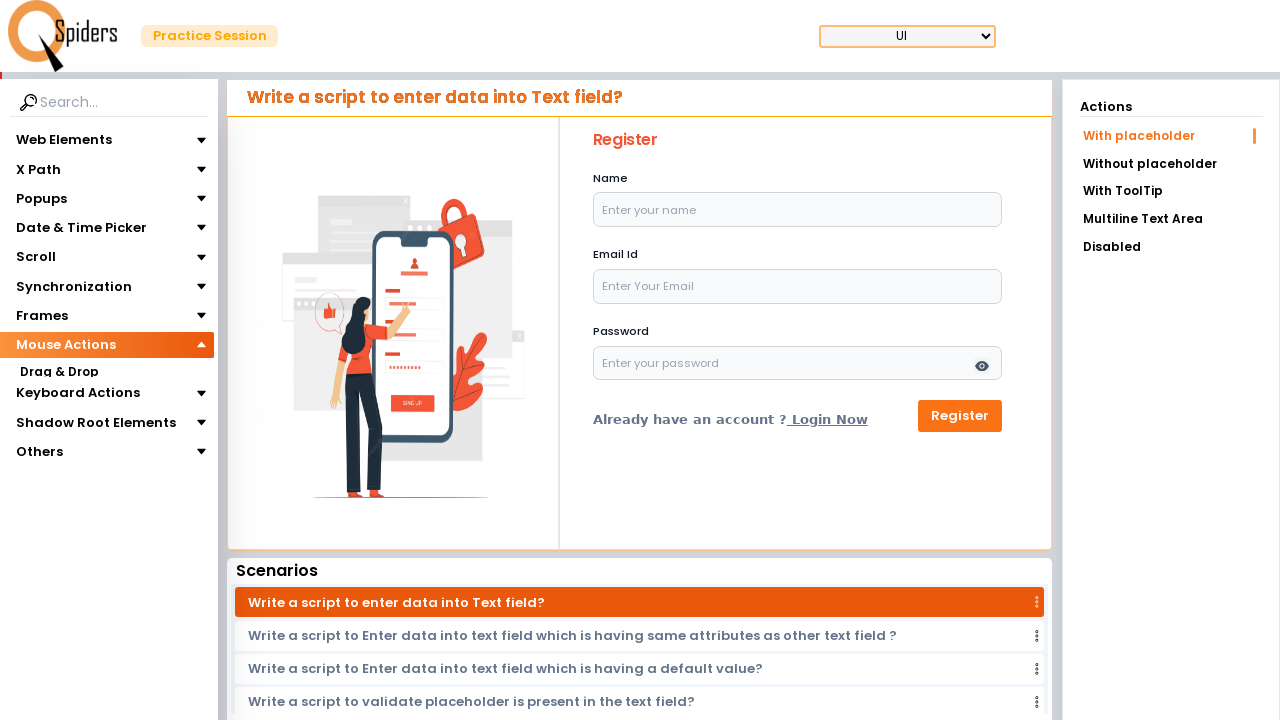

Clicked on Drag & Drop section at (59, 373) on xpath=//section[text()='Drag & Drop']
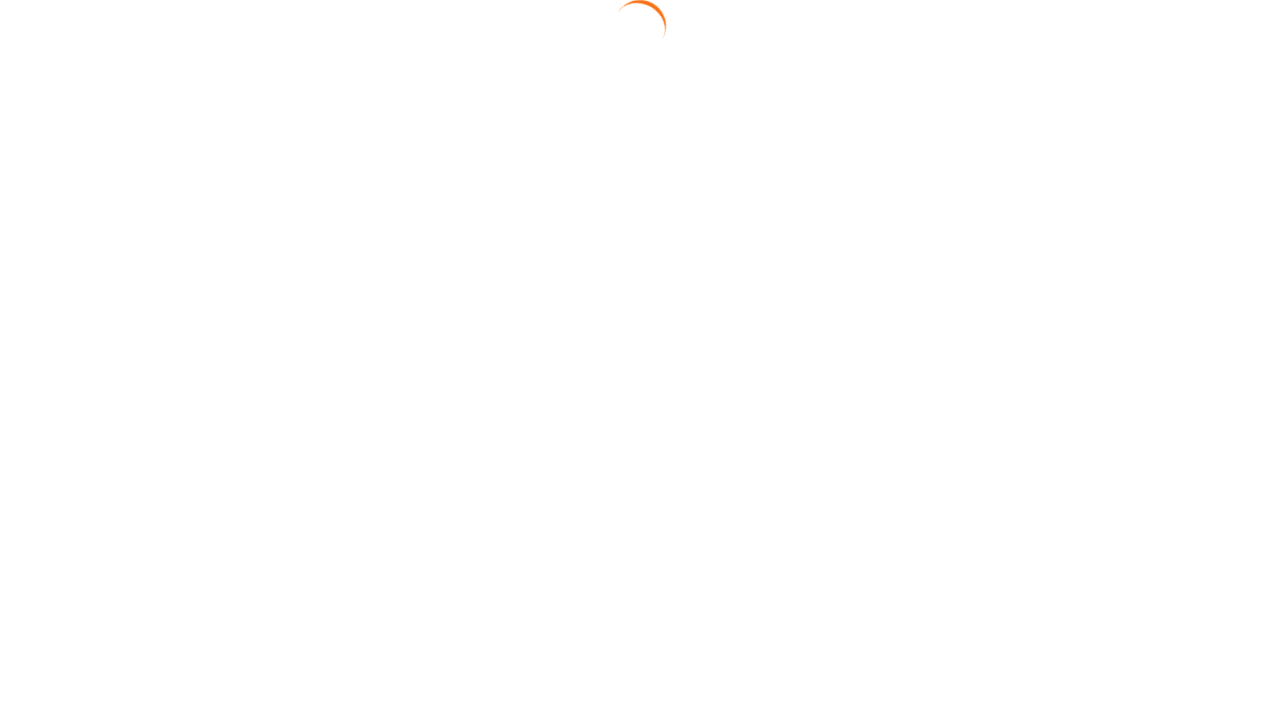

Clicked on Drag Position link at (1171, 193) on text=Drag Position
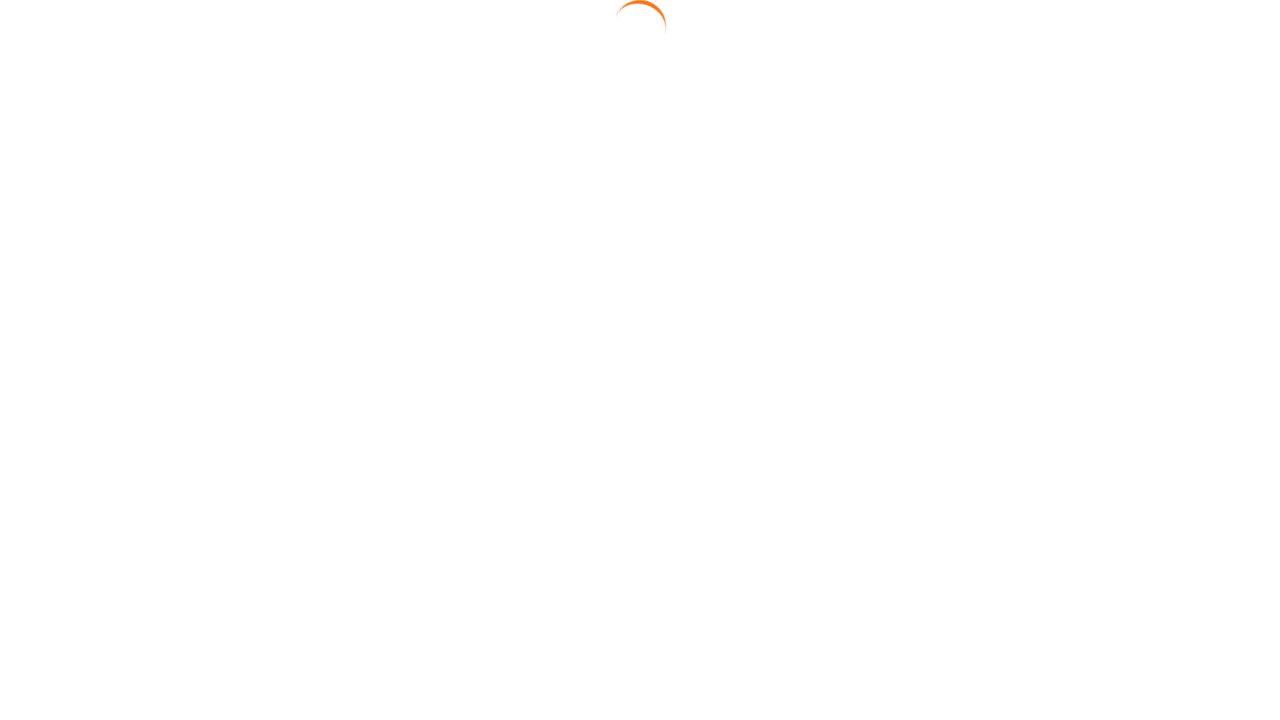

Located Mobile Charger element
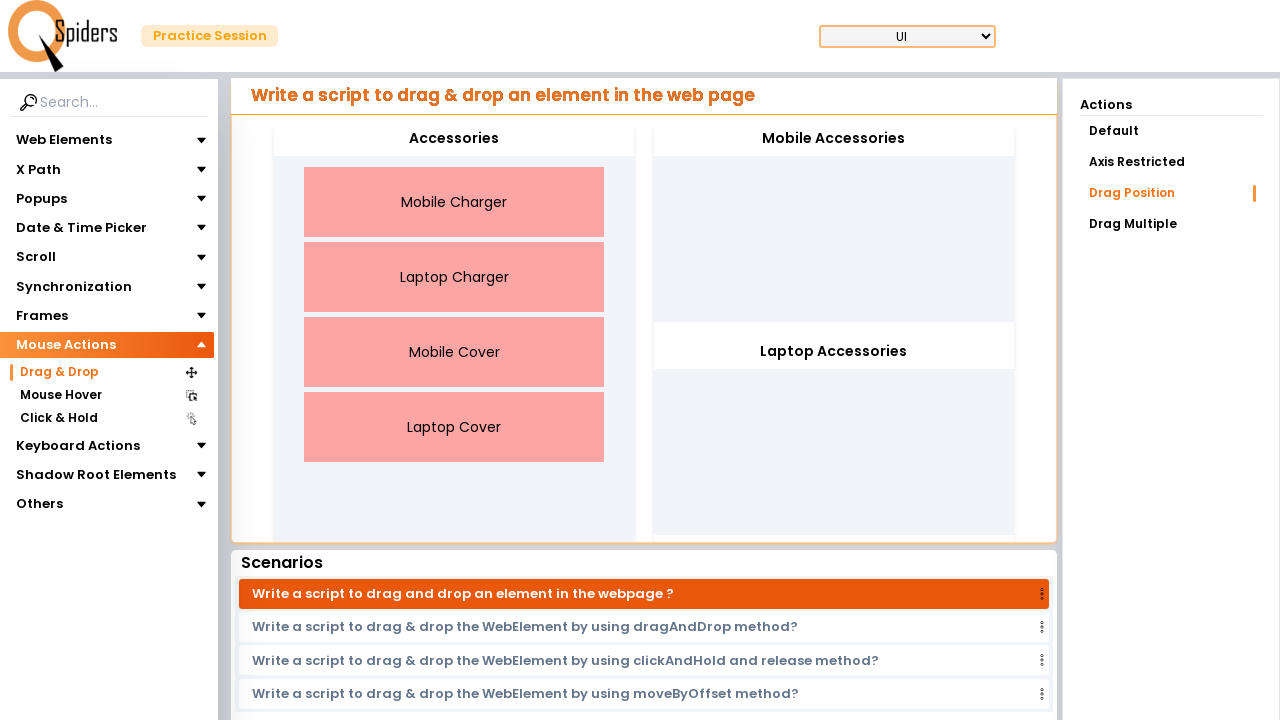

Located Laptop Charger element
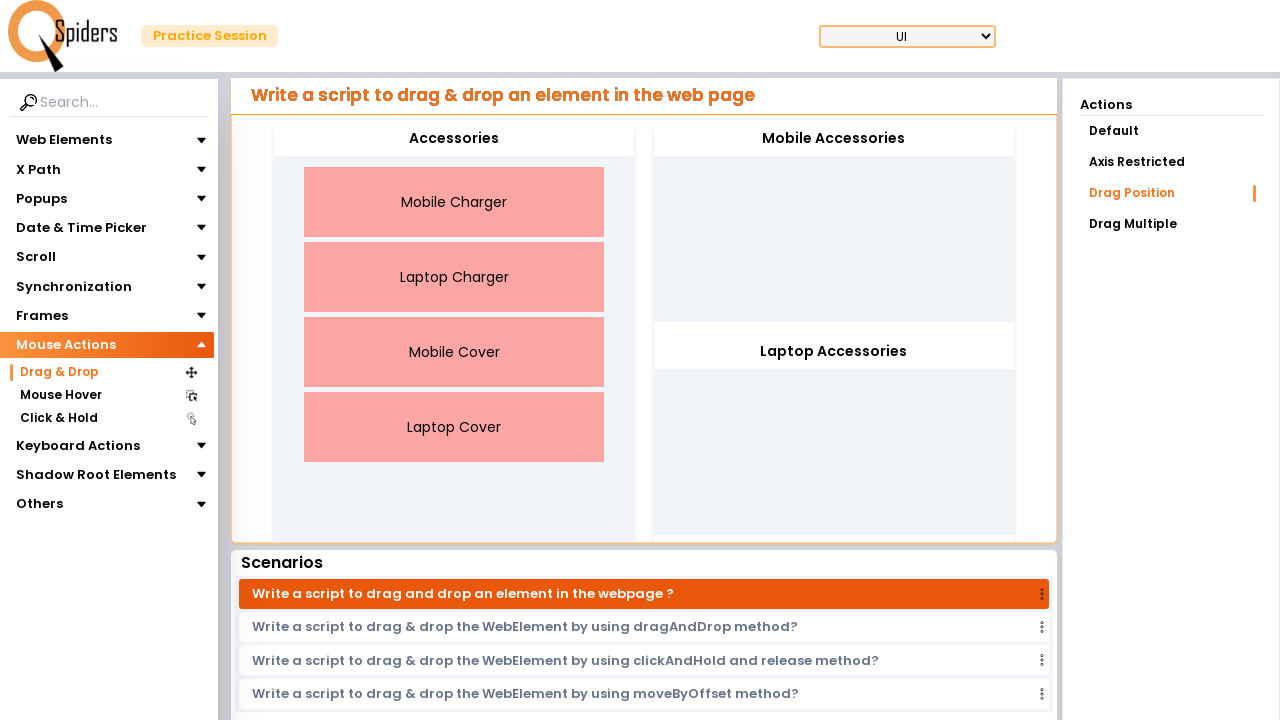

Located Mobile Cover element
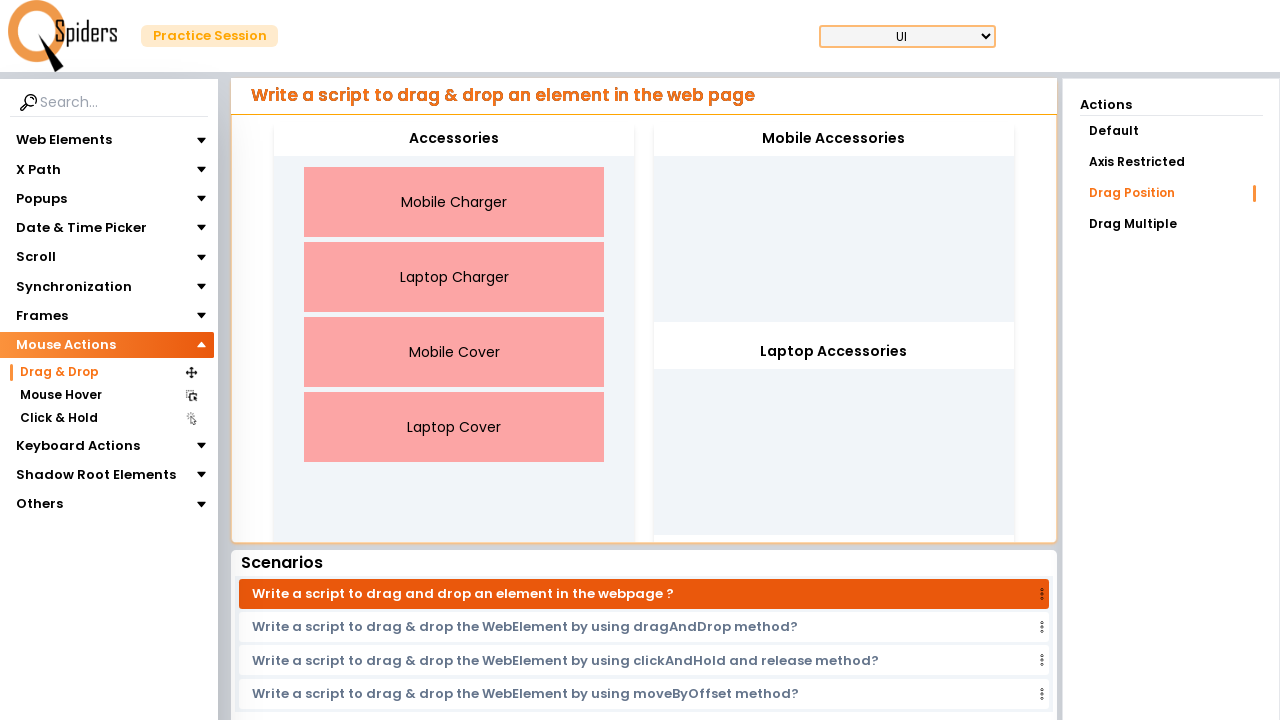

Located Laptop Cover element
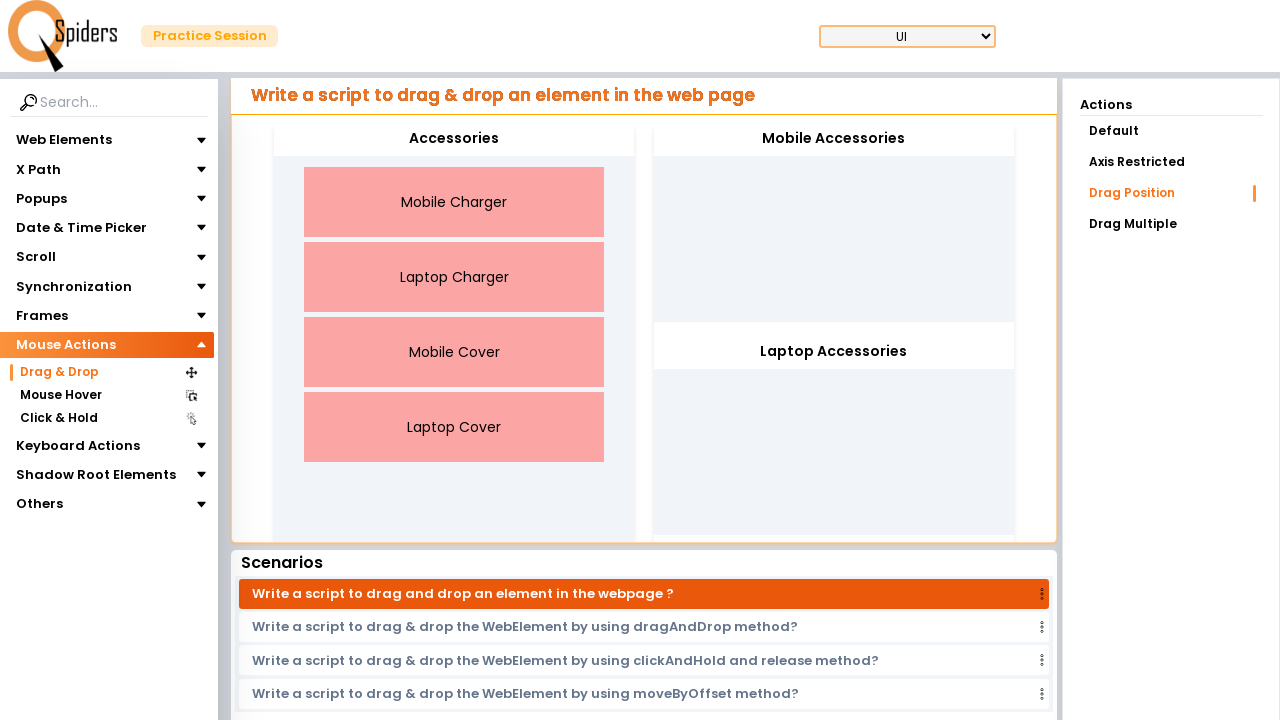

Located Mobile Accessories target element
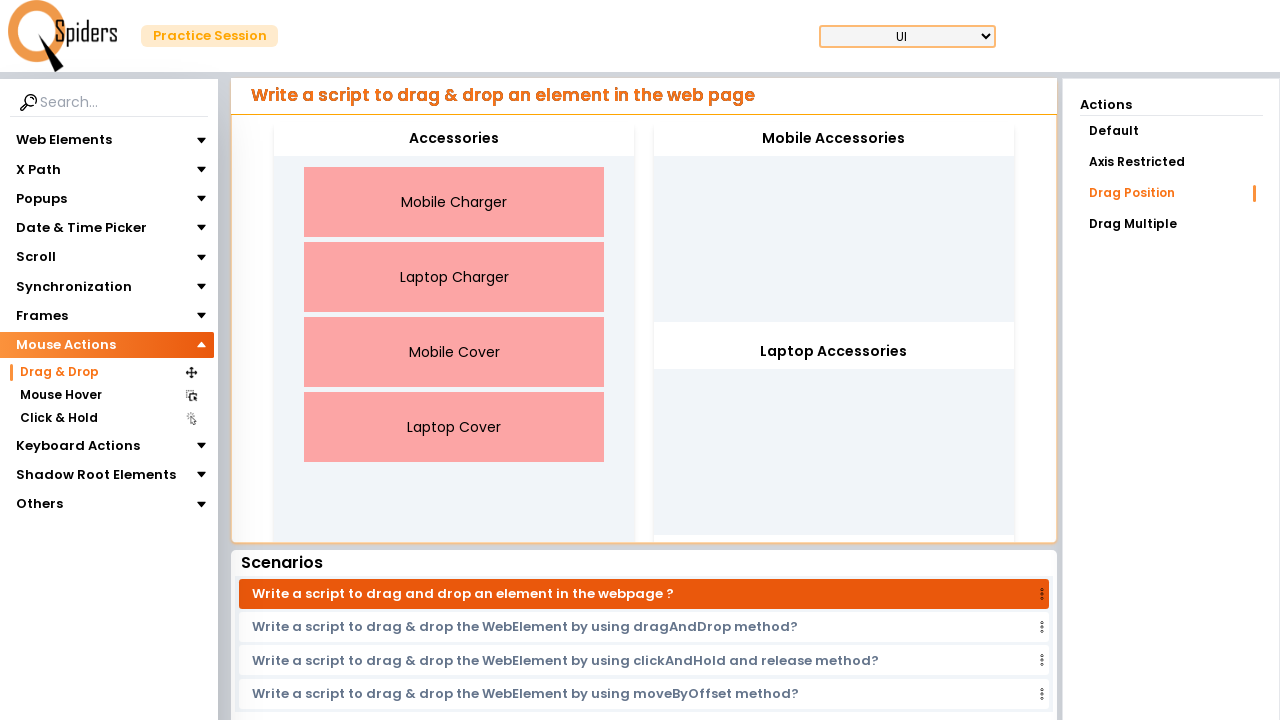

Located Laptop Accessories target element
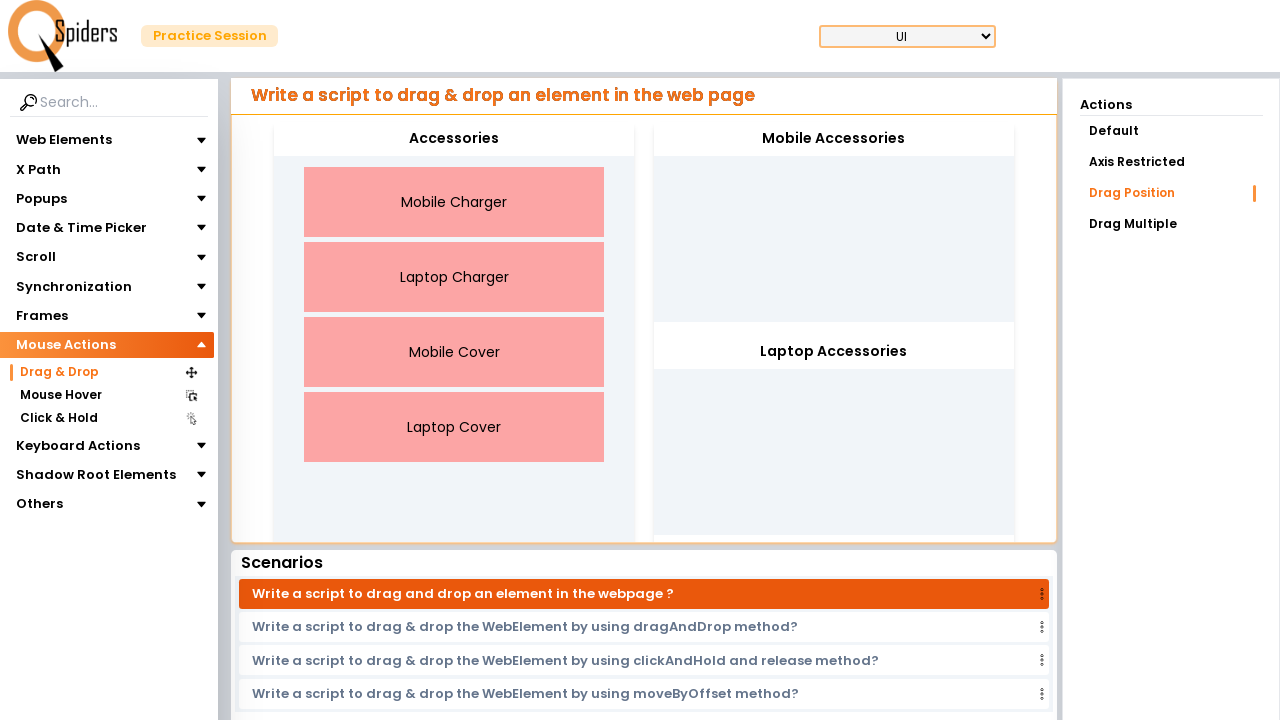

Dragged Mobile Charger to Mobile Accessories at (834, 139)
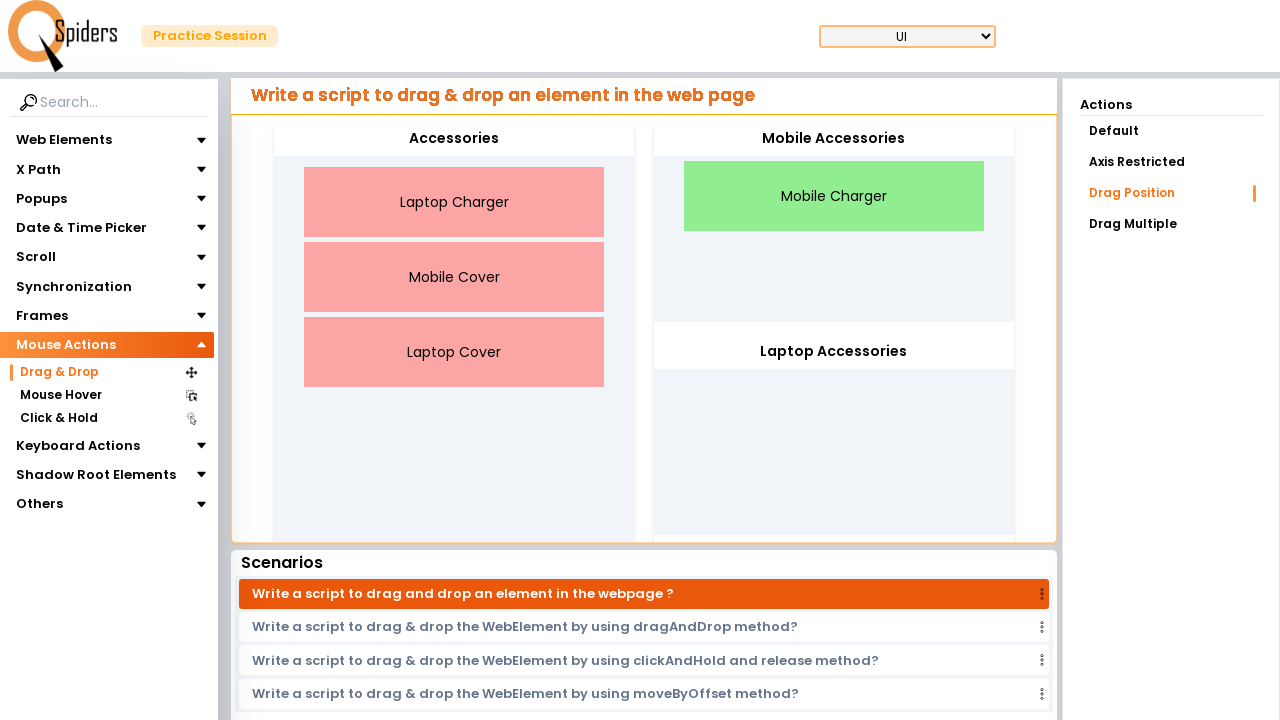

Dragged Laptop Charger to Laptop Accessories at (834, 352)
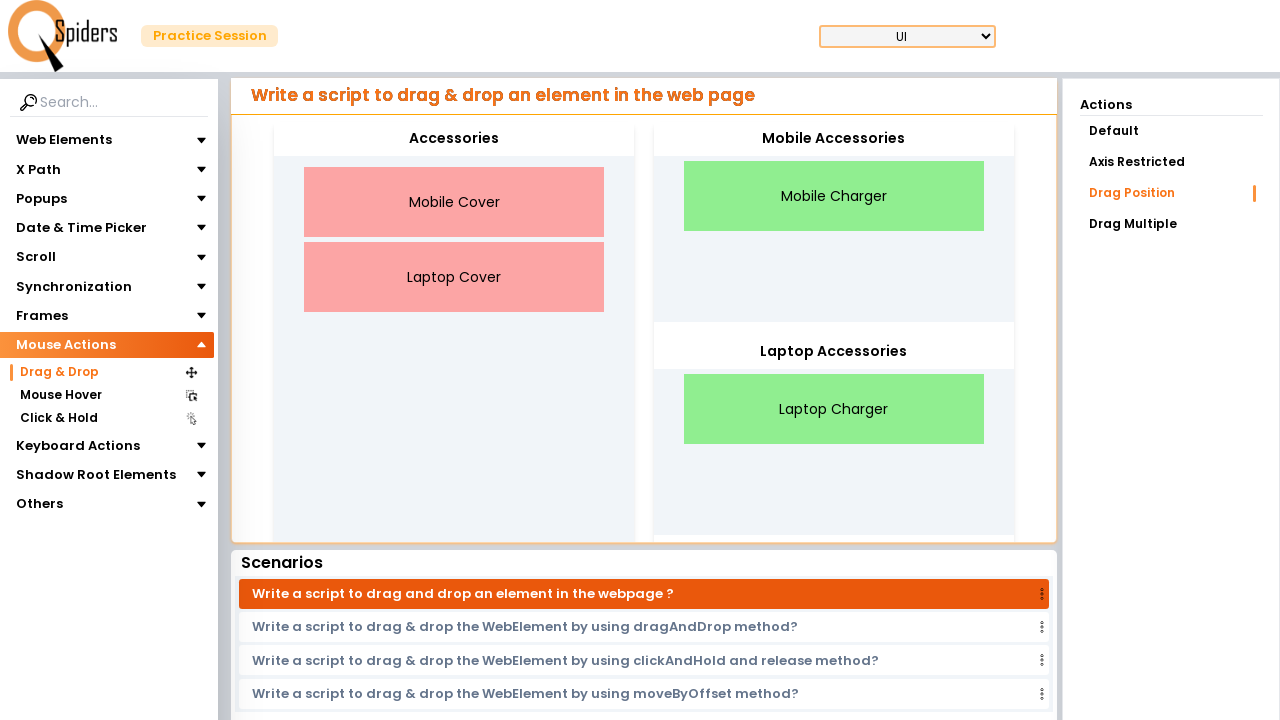

Dragged Mobile Cover to Mobile Accessories at (834, 139)
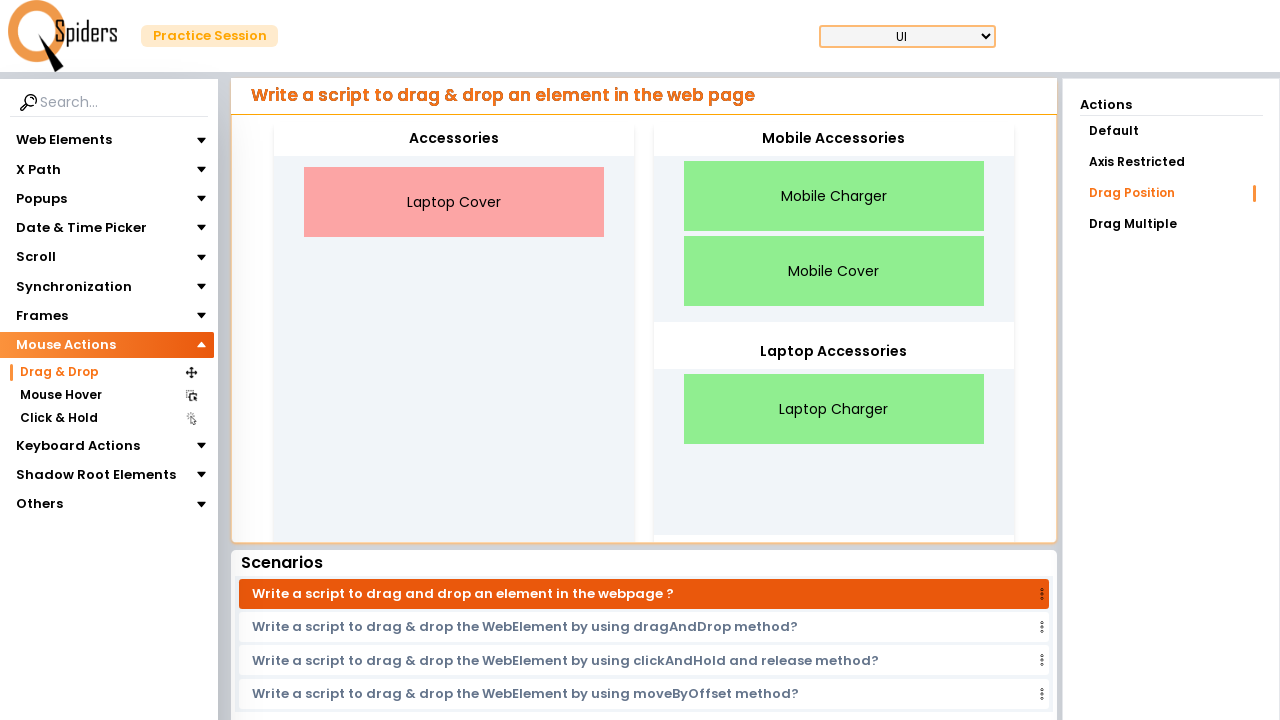

Dragged Laptop Cover to Laptop Accessories at (834, 352)
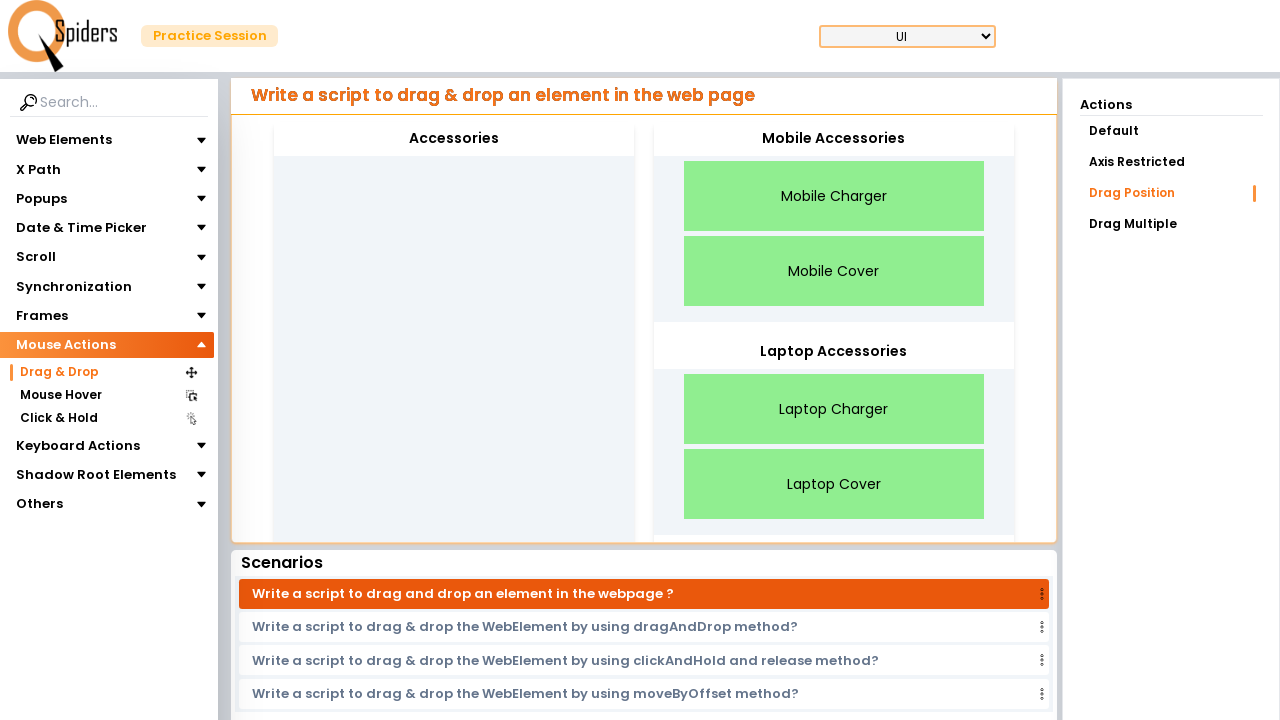

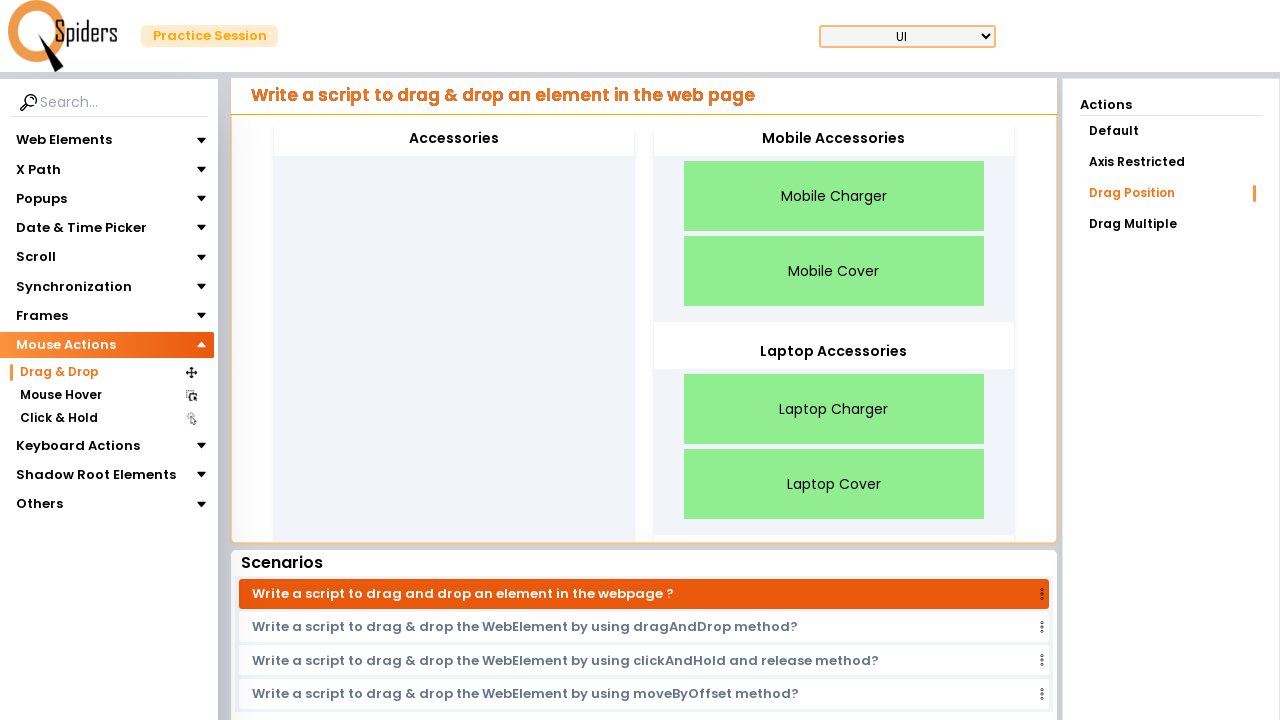